Tests that the Clear completed button is hidden when there are no completed items

Starting URL: https://demo.playwright.dev/todomvc

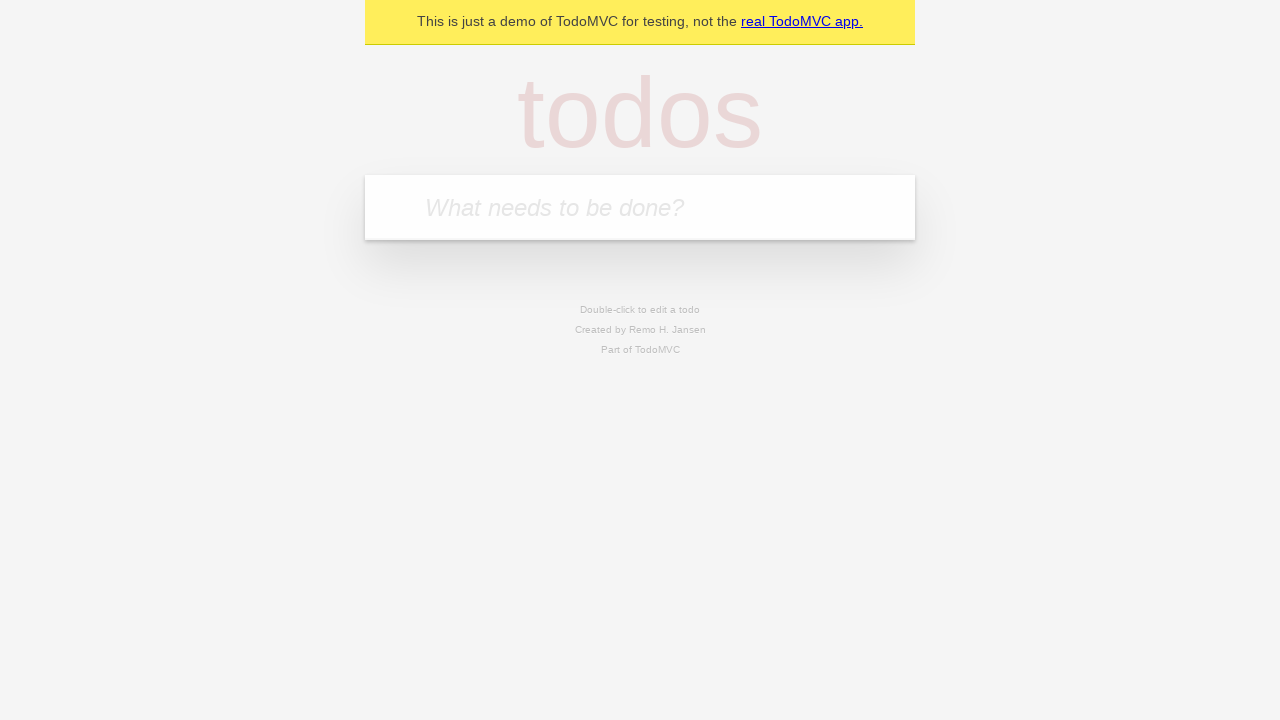

Filled new todo field with 'buy some cheese' on internal:attr=[placeholder="What needs to be done?"i]
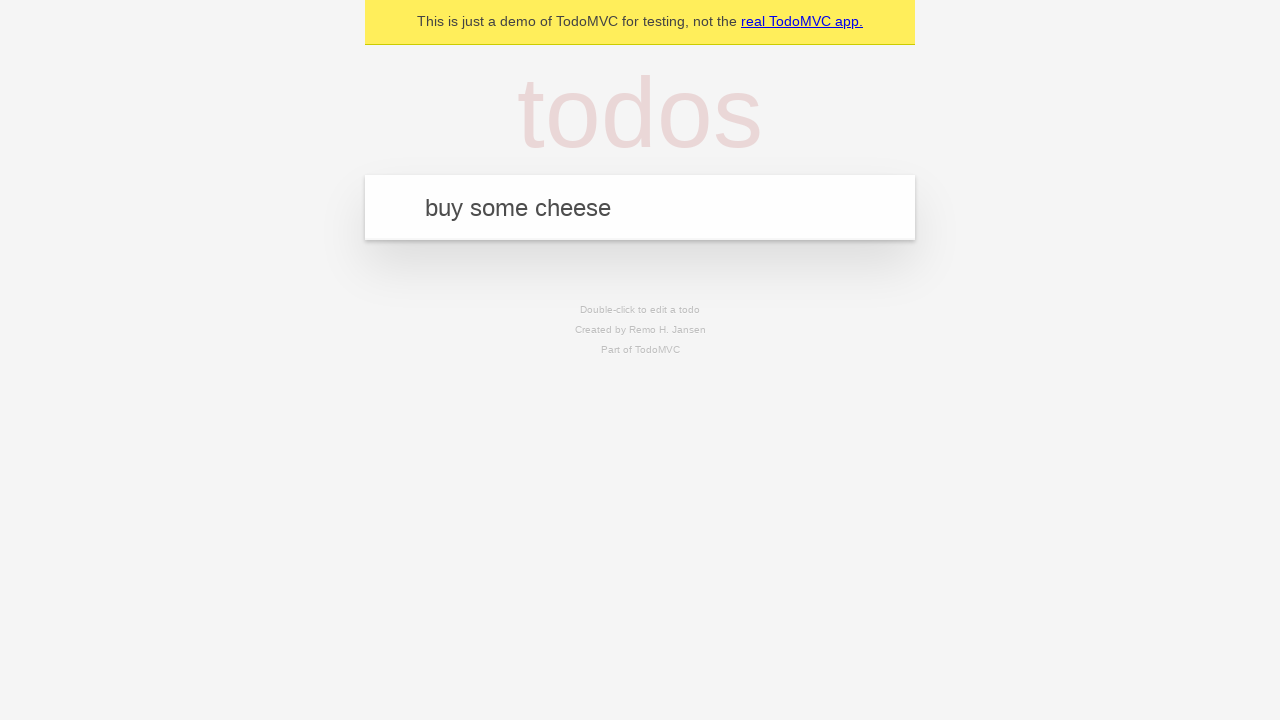

Pressed Enter to create todo 'buy some cheese' on internal:attr=[placeholder="What needs to be done?"i]
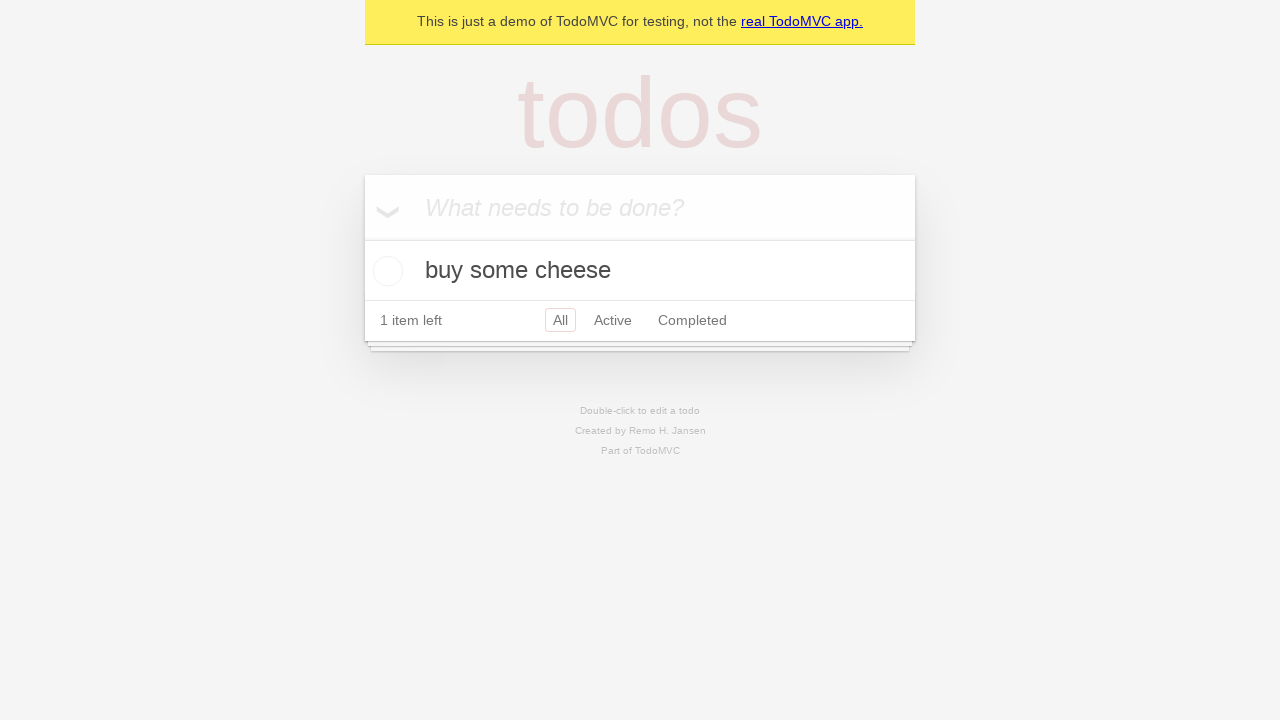

Filled new todo field with 'feed the cat' on internal:attr=[placeholder="What needs to be done?"i]
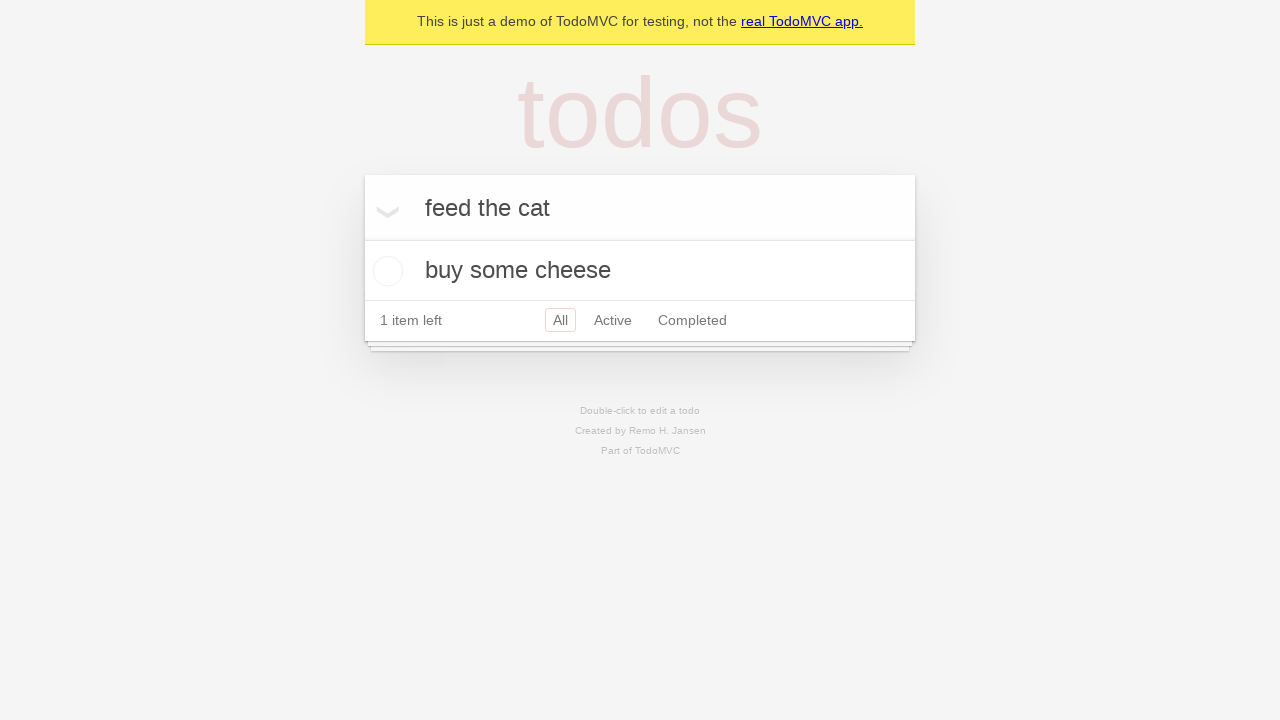

Pressed Enter to create todo 'feed the cat' on internal:attr=[placeholder="What needs to be done?"i]
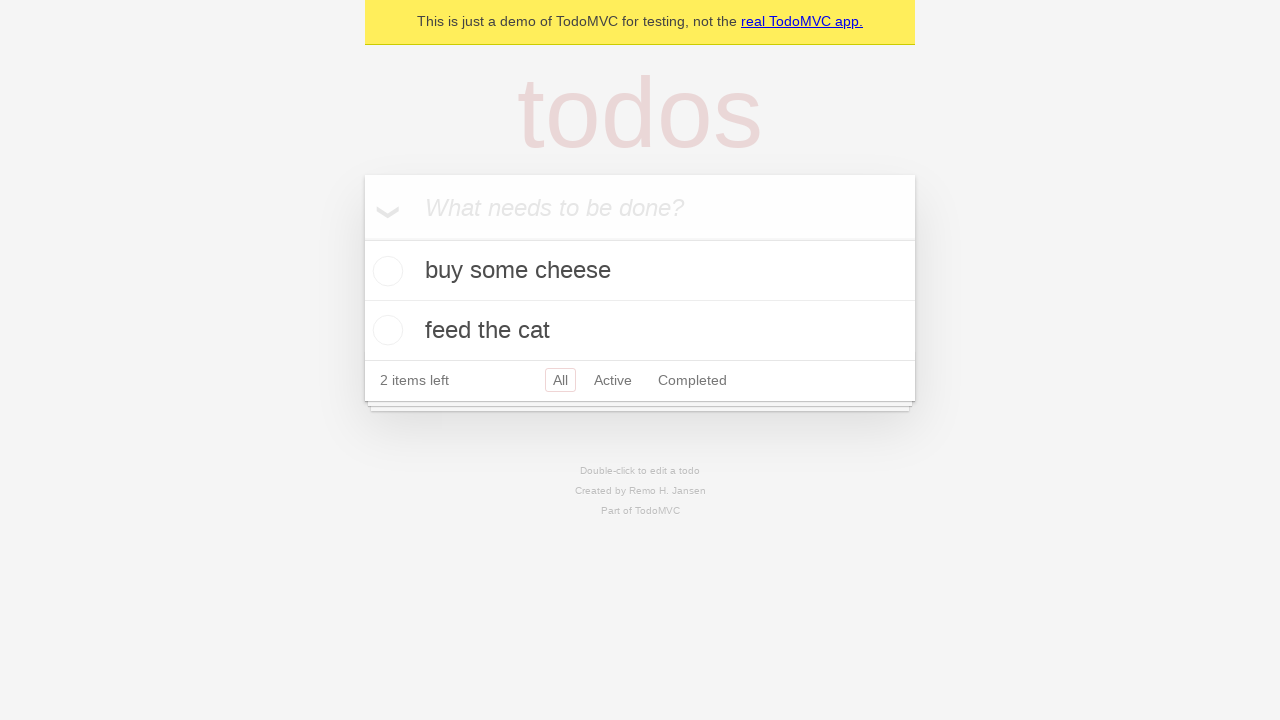

Filled new todo field with 'book a doctors appointment' on internal:attr=[placeholder="What needs to be done?"i]
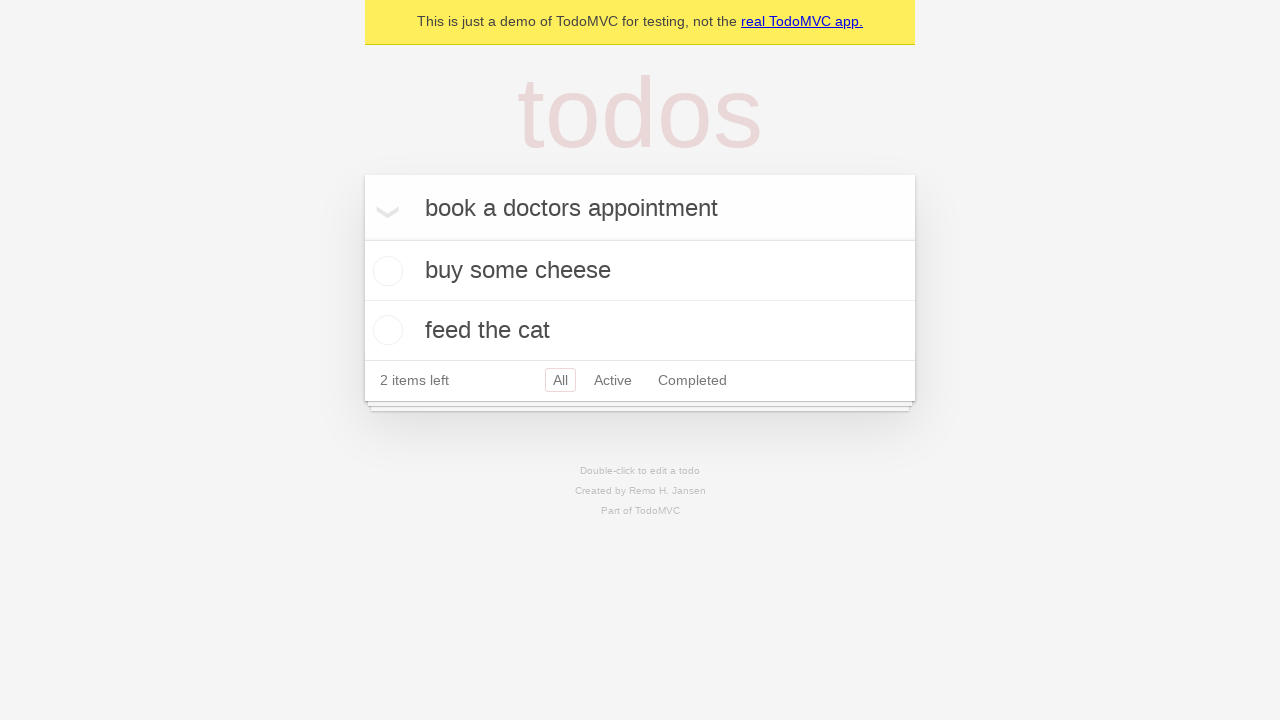

Pressed Enter to create todo 'book a doctors appointment' on internal:attr=[placeholder="What needs to be done?"i]
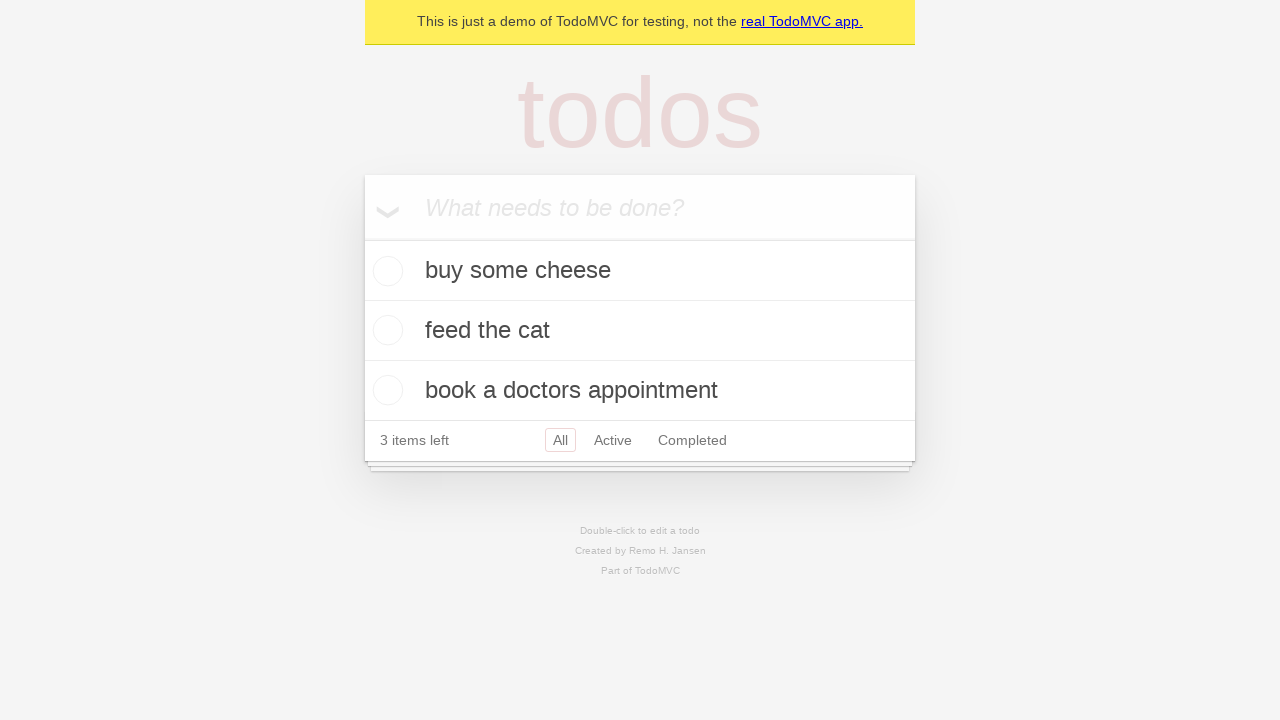

Waited for all 3 todo items to be created
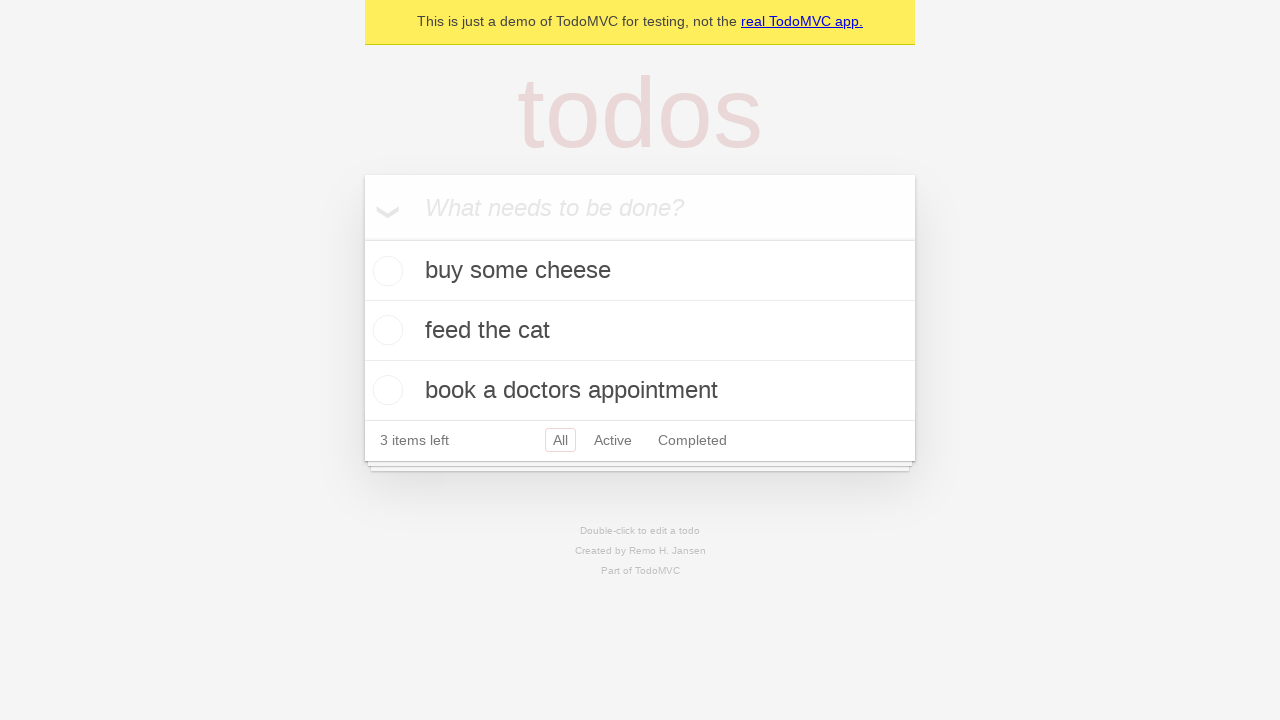

Checked the first todo item as completed at (385, 271) on .todo-list li .toggle >> nth=0
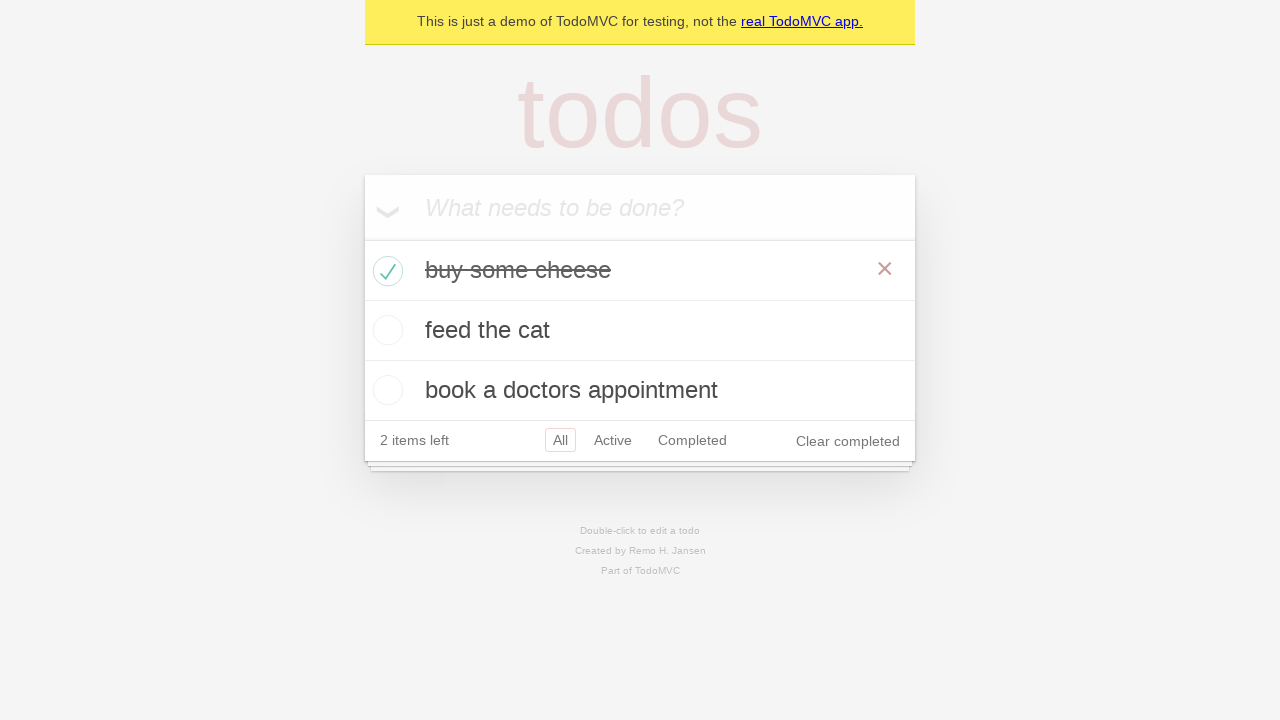

Clicked 'Clear completed' button to remove completed item at (848, 441) on internal:role=button[name="Clear completed"i]
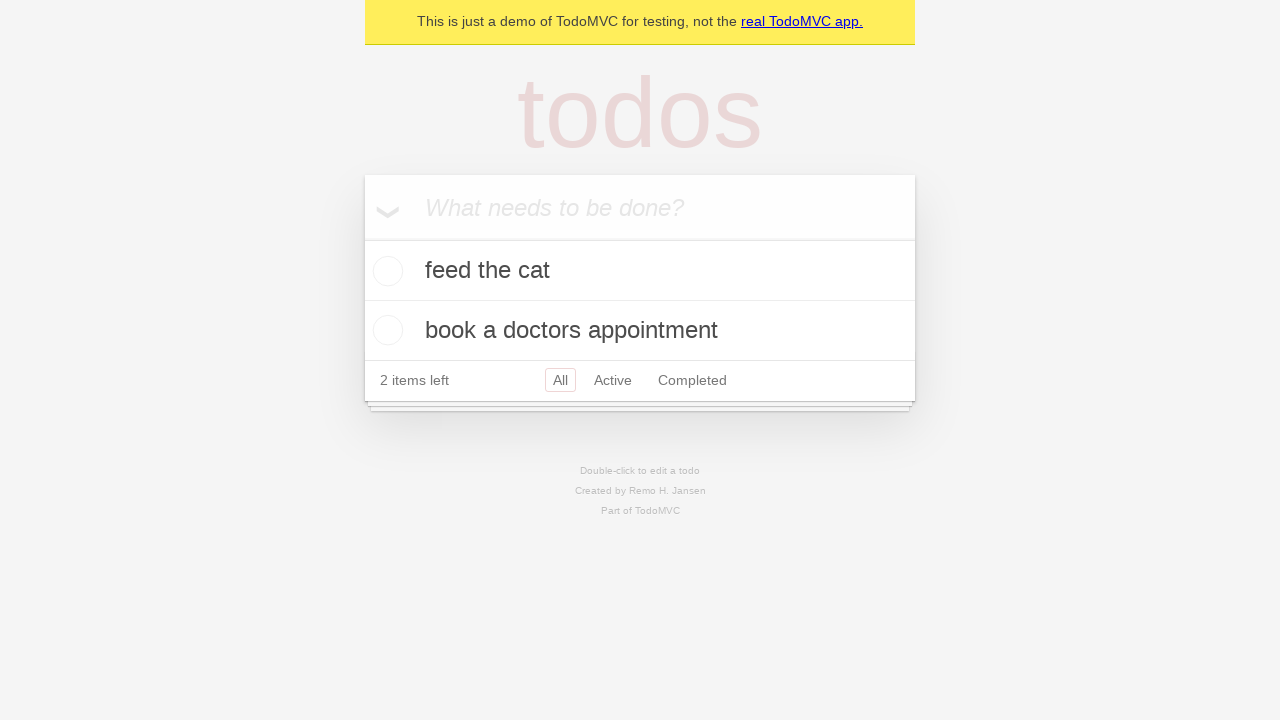

Verified 'Clear completed' button is hidden when no completed items remain
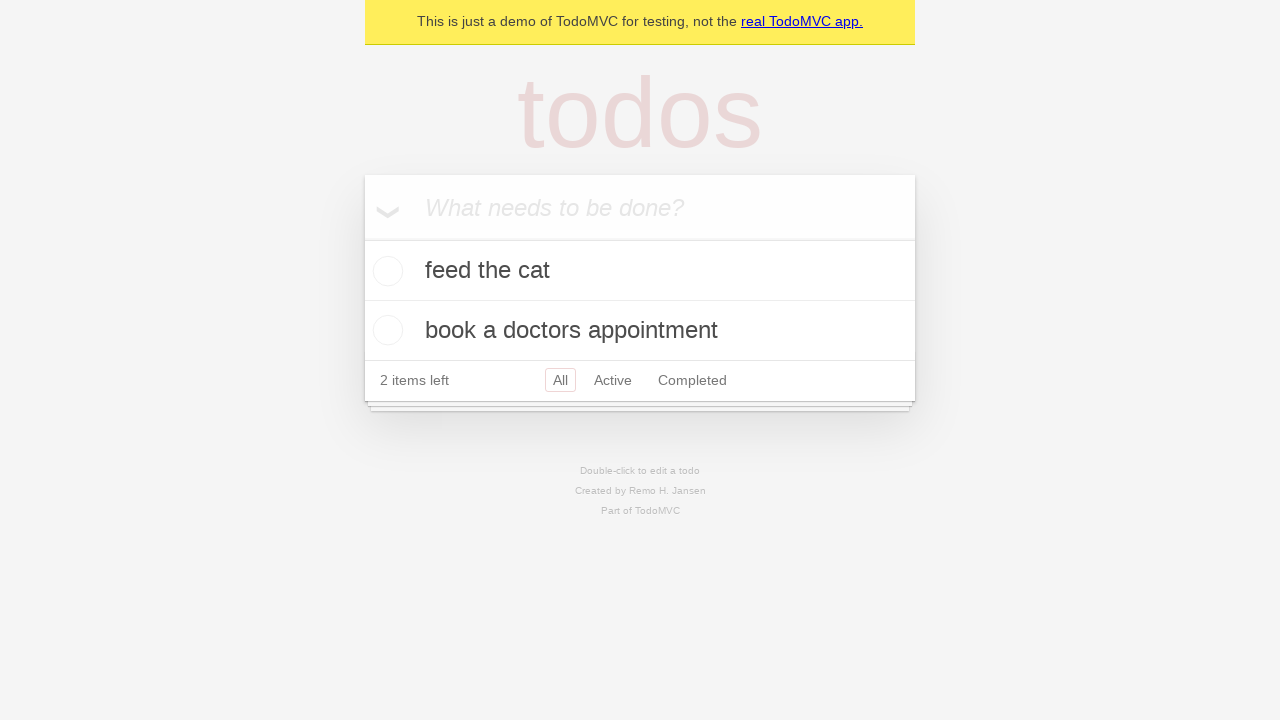

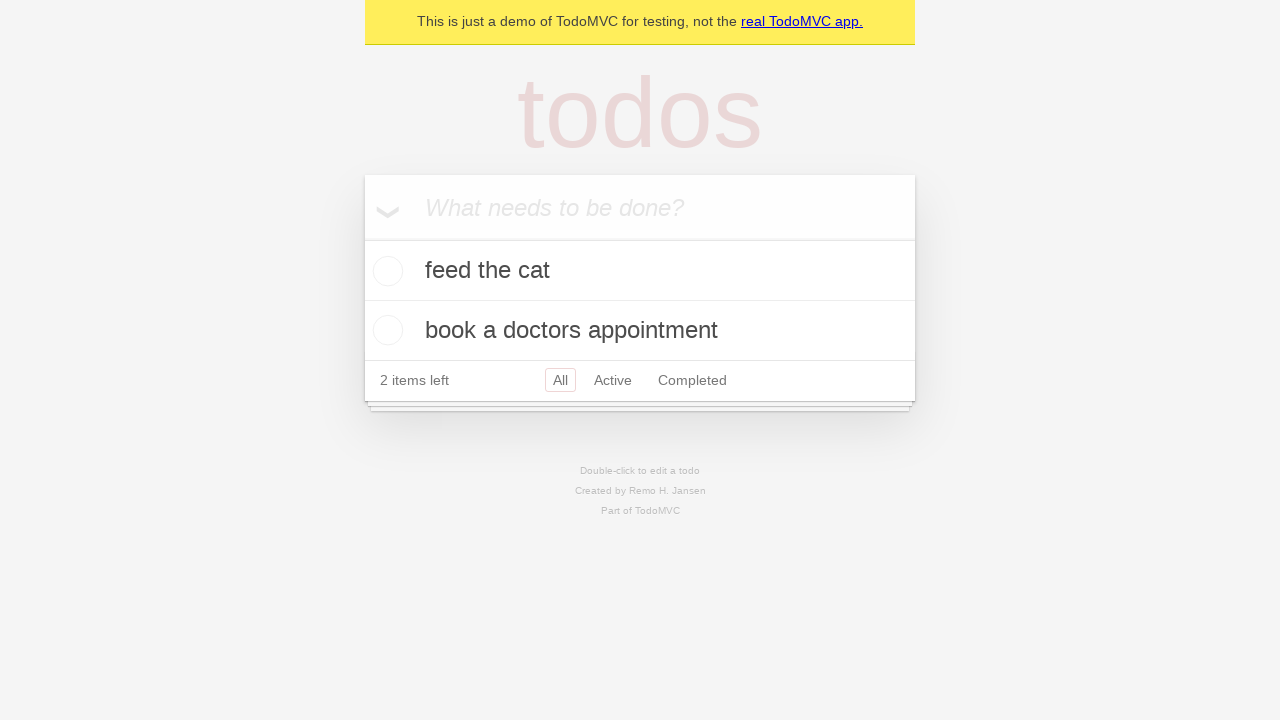